Tests various form controls including radio buttons, checkboxes, and dropdown selections on a practice page

Starting URL: https://www.letskodeit.com/practice

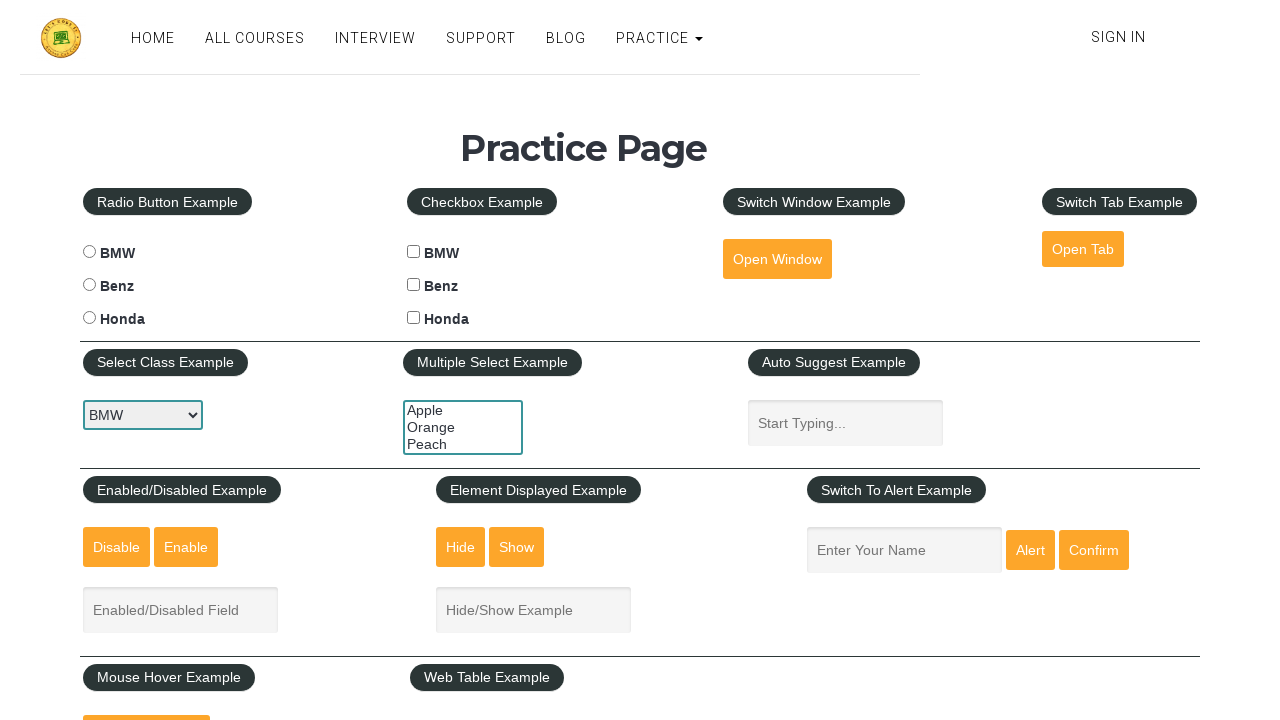

Clicked BMW radio button at (89, 252) on #bmwradio
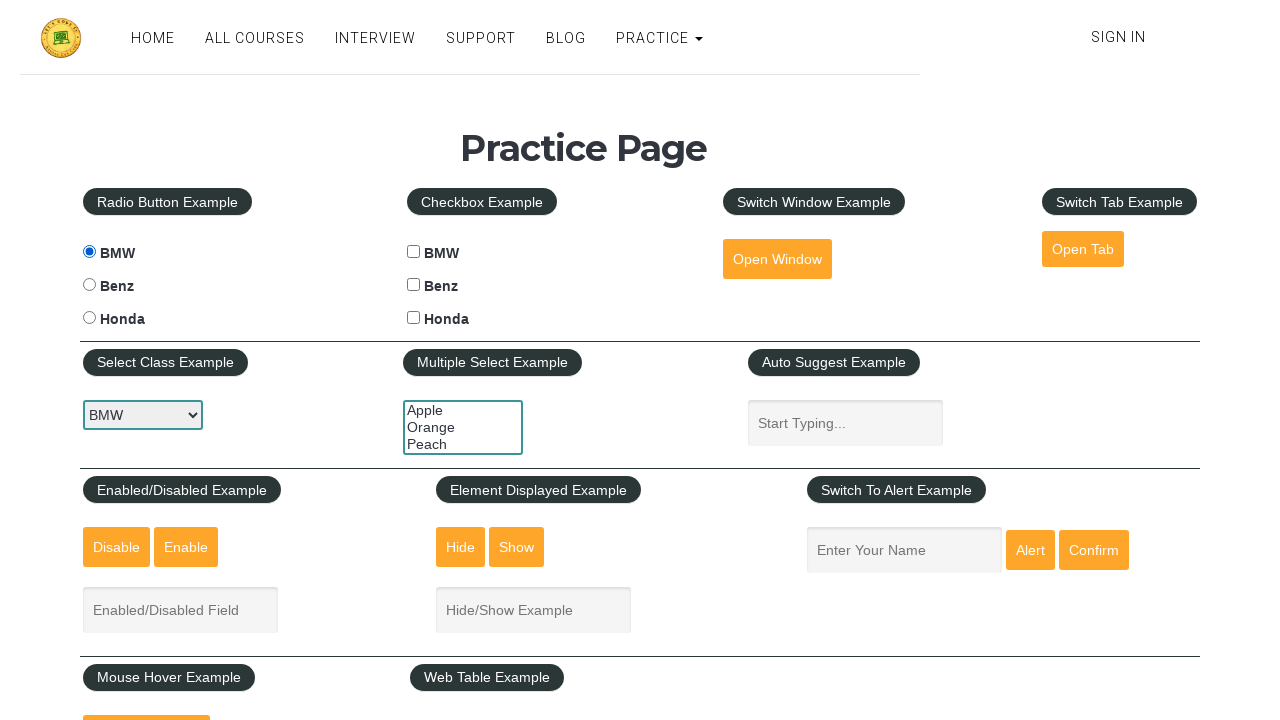

Clicked Benz radio button at (89, 285) on #benzradio
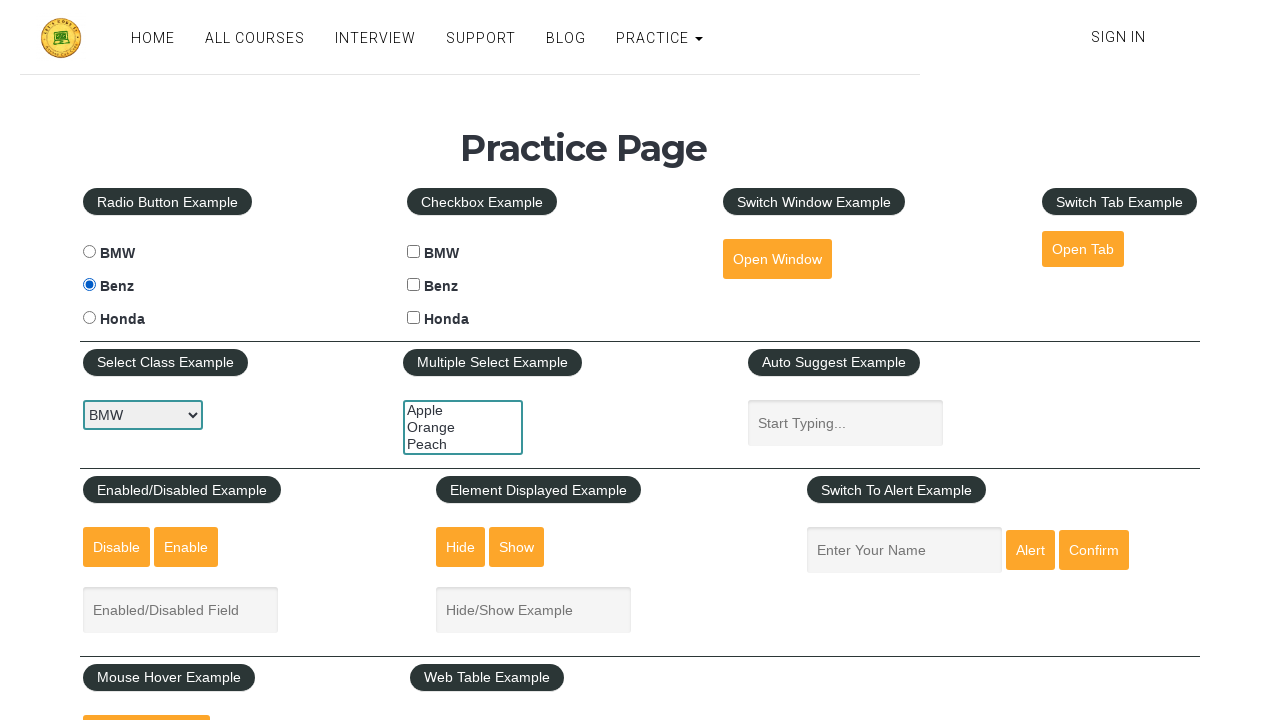

Clicked Honda radio button at (89, 318) on #hondaradio
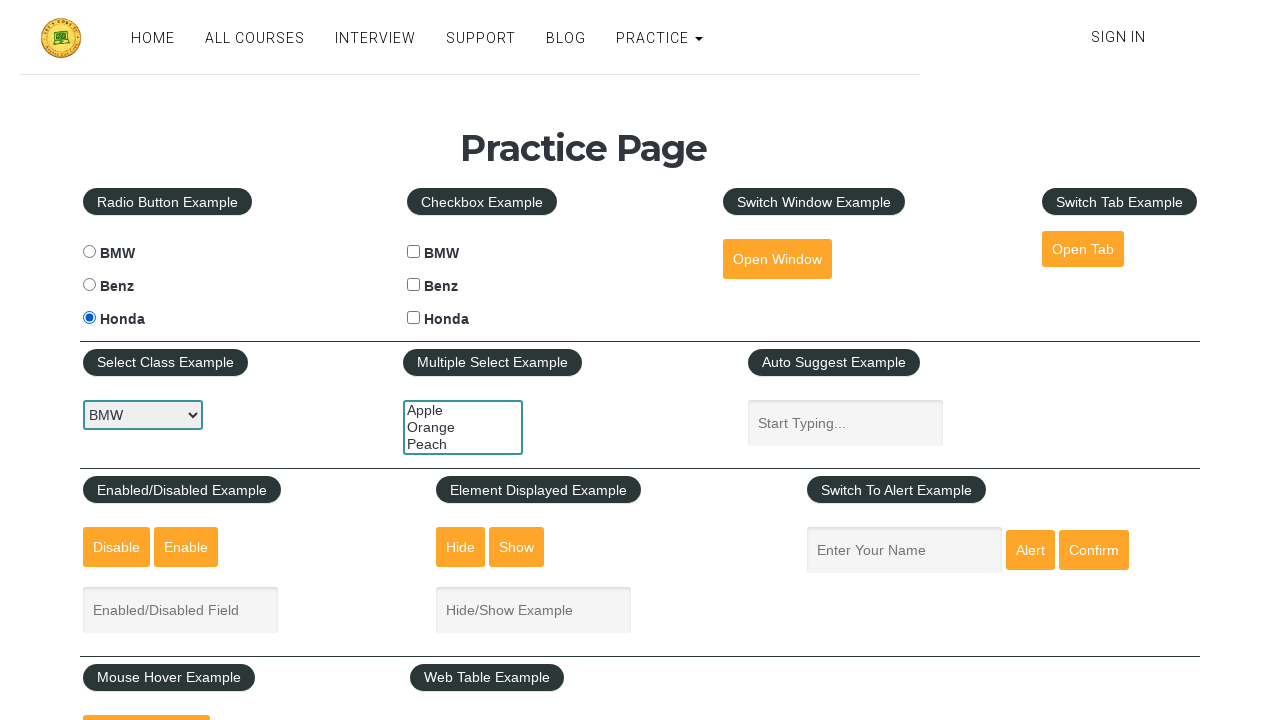

Clicked unselected radio button in cars group at (89, 252) on xpath=//input[contains(@type,'radio') and contains(@name,'cars')] >> nth=0
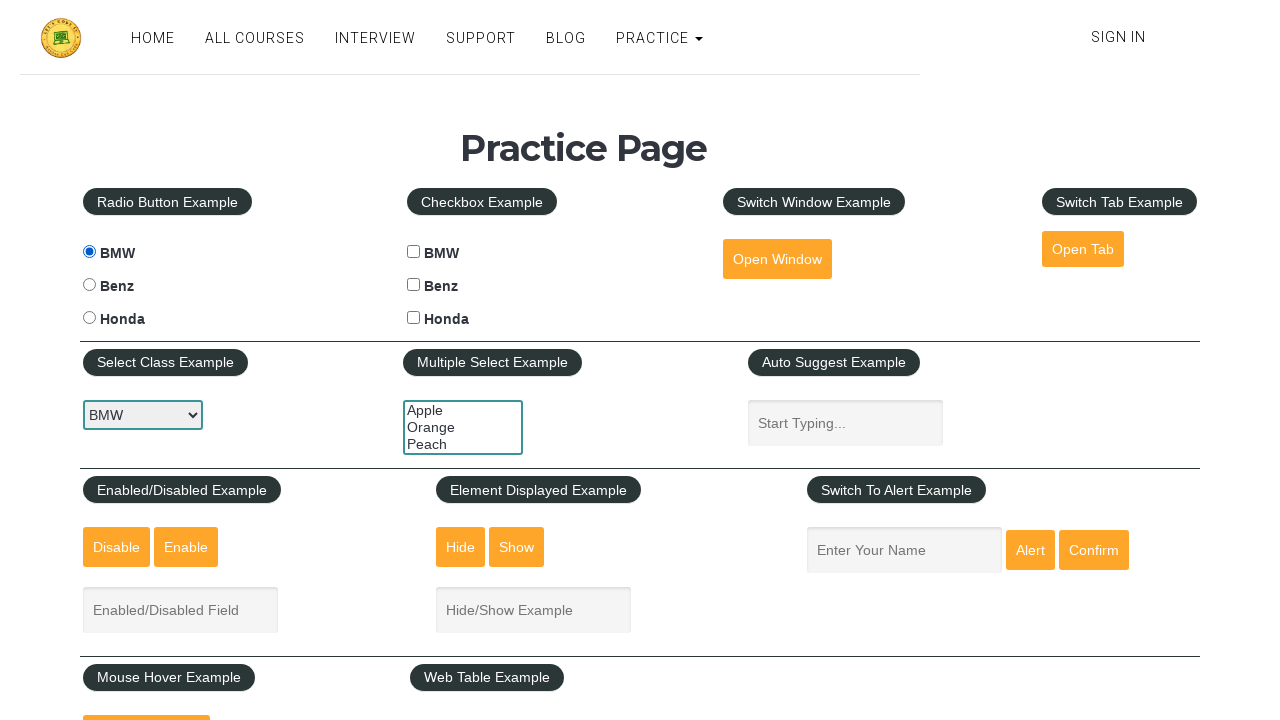

Clicked unselected radio button in cars group at (89, 285) on xpath=//input[contains(@type,'radio') and contains(@name,'cars')] >> nth=1
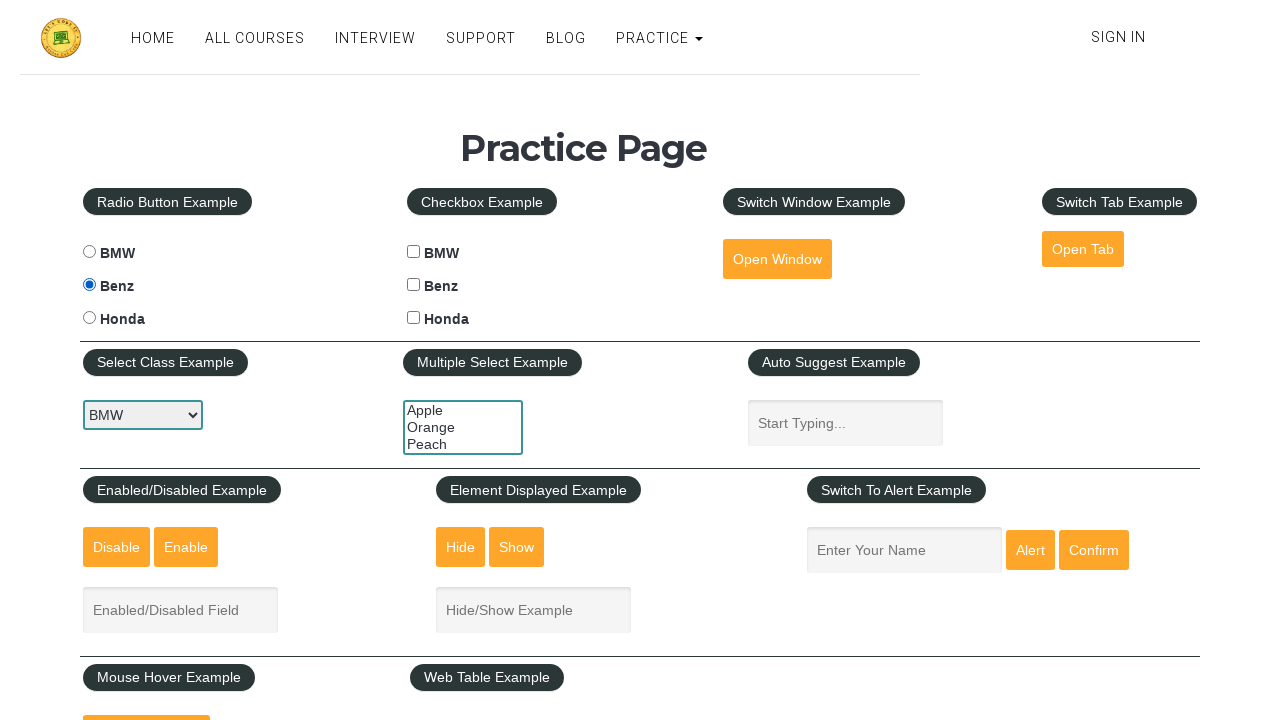

Clicked unselected radio button in cars group at (89, 318) on xpath=//input[contains(@type,'radio') and contains(@name,'cars')] >> nth=2
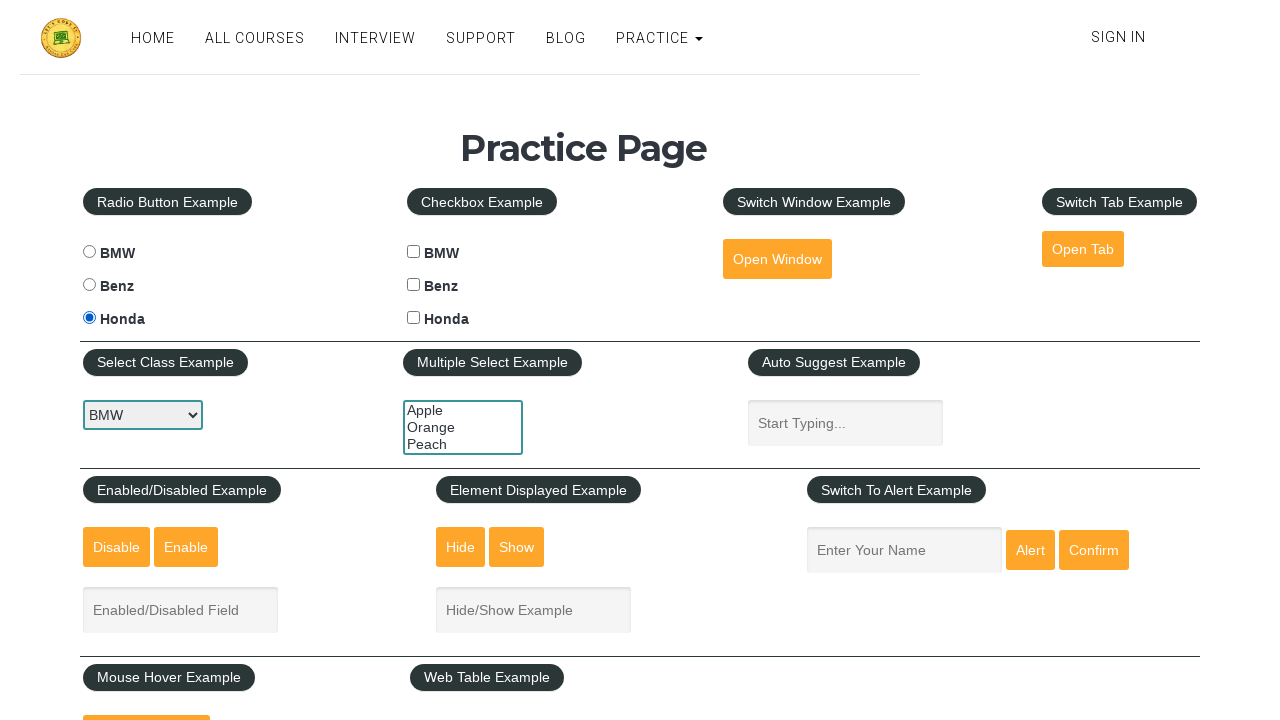

Clicked BMW checkbox to check it at (414, 252) on #bmwcheck
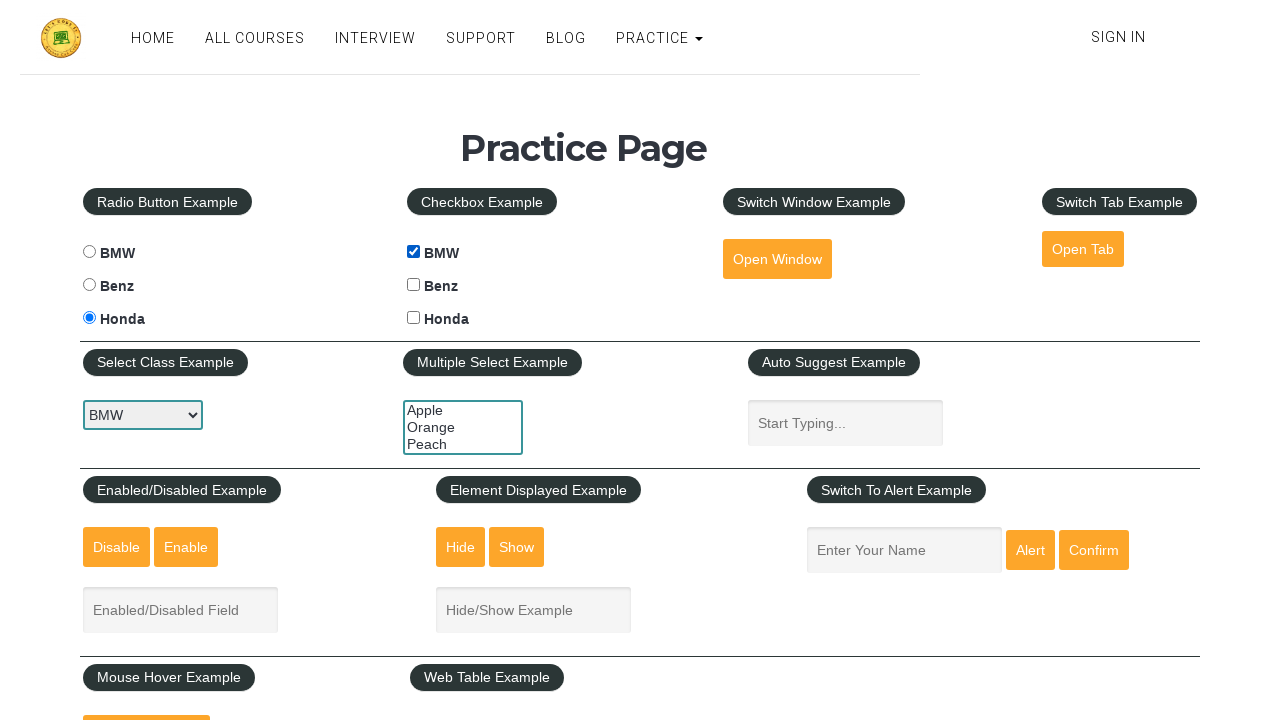

Clicked BMW checkbox again to uncheck it at (414, 252) on #bmwcheck
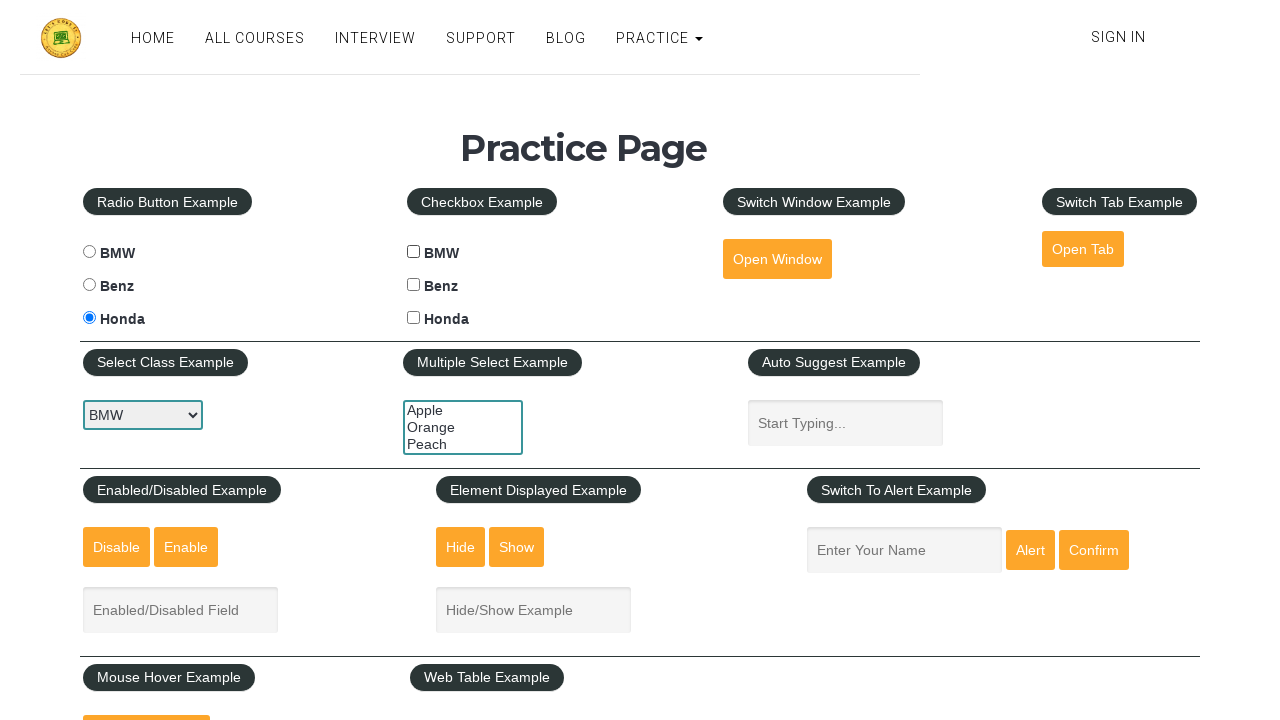

Clicked Benz checkbox to check it at (414, 285) on #benzcheck
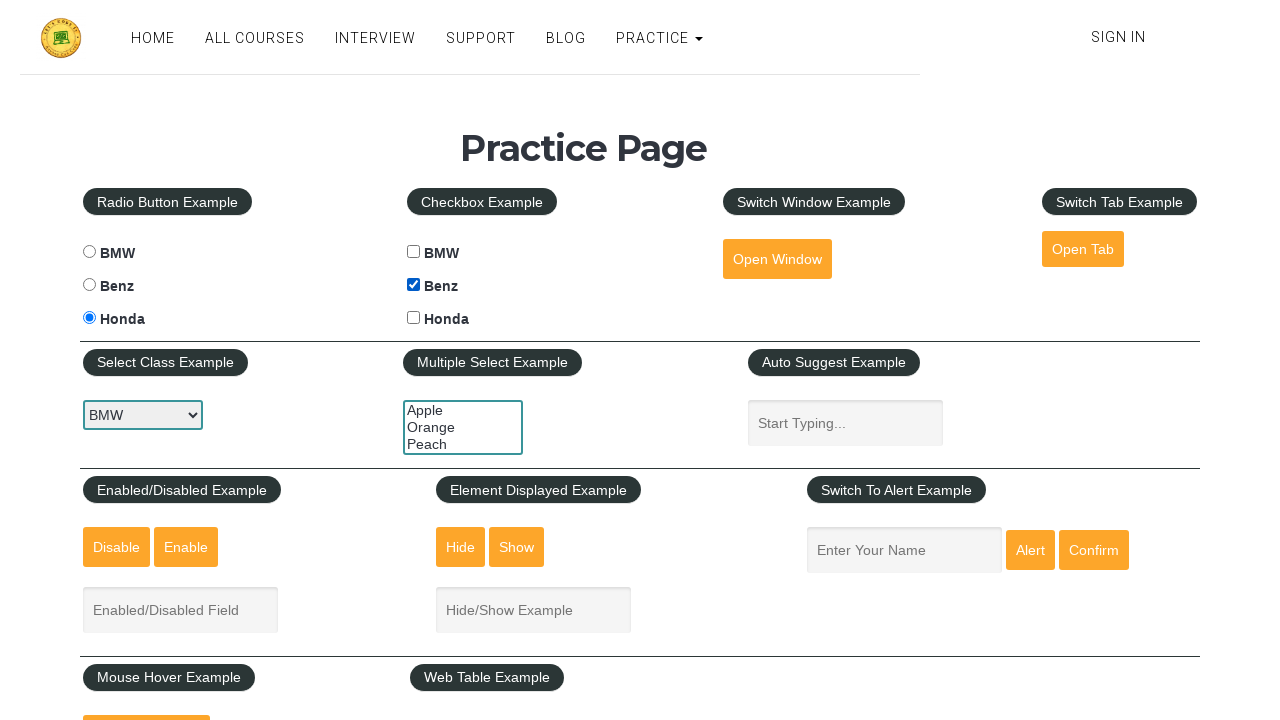

Clicked Benz checkbox again to uncheck it at (414, 285) on #benzcheck
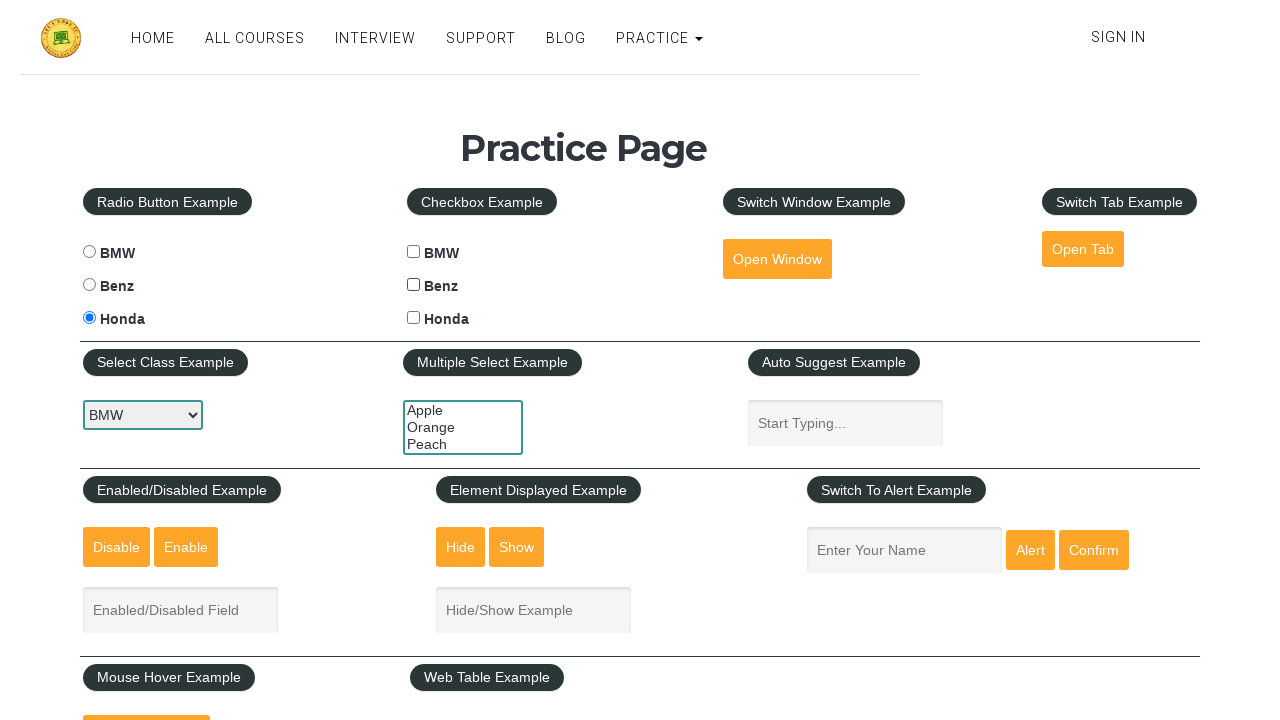

Clicked Honda checkbox to check it at (414, 318) on #hondacheck
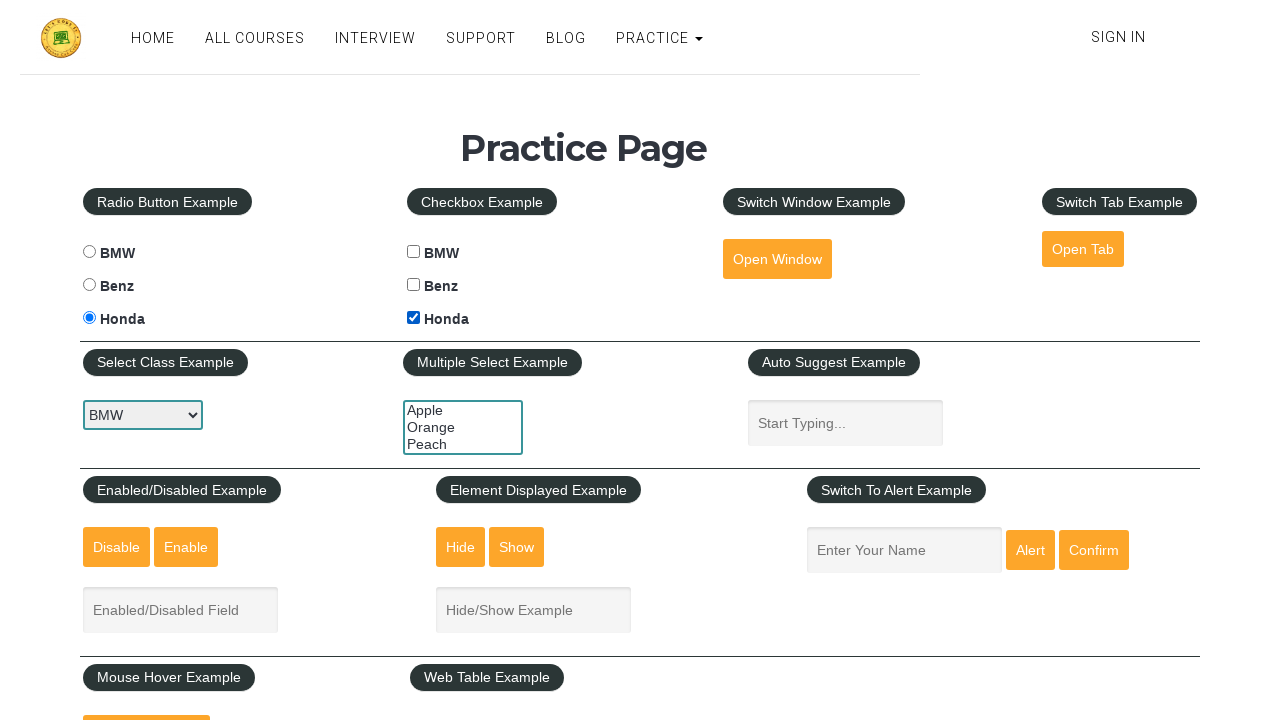

Clicked Honda checkbox again to uncheck it at (414, 318) on #hondacheck
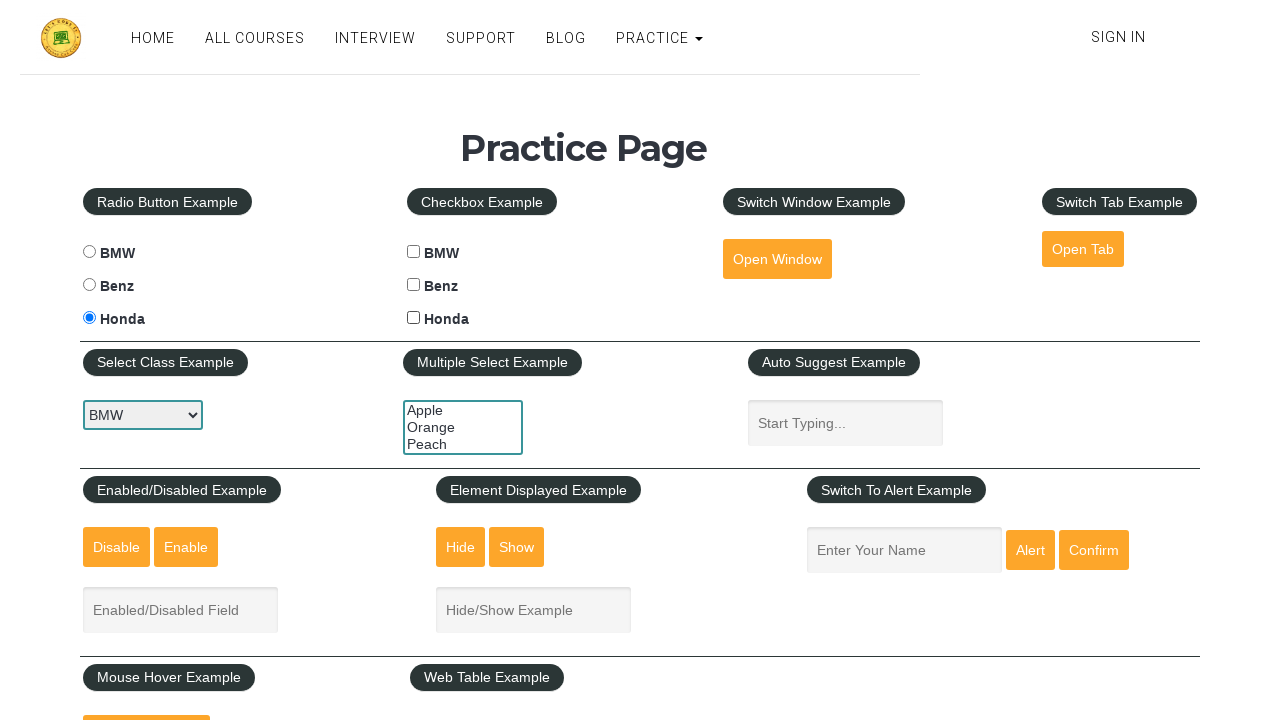

Clicked unselected checkbox in cars group at (414, 252) on xpath=//input[contains(@type,'checkbox') and contains(@name,'cars')] >> nth=0
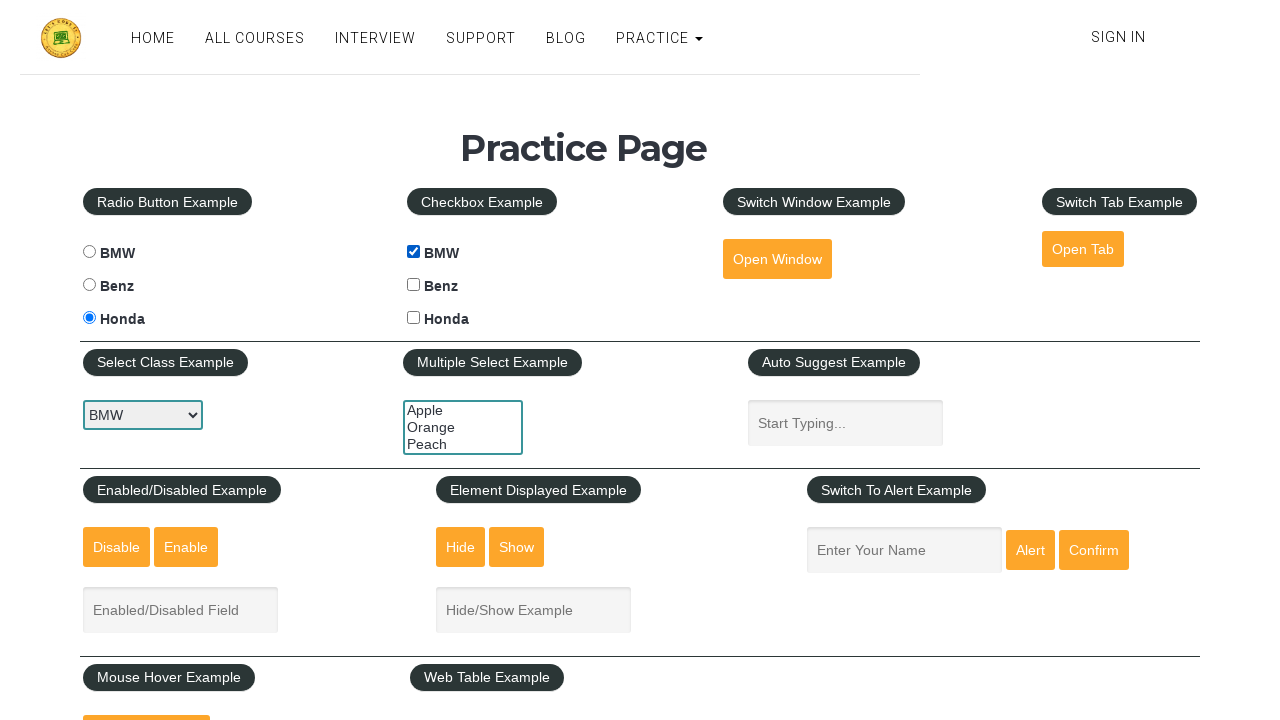

Clicked unselected checkbox in cars group at (414, 285) on xpath=//input[contains(@type,'checkbox') and contains(@name,'cars')] >> nth=1
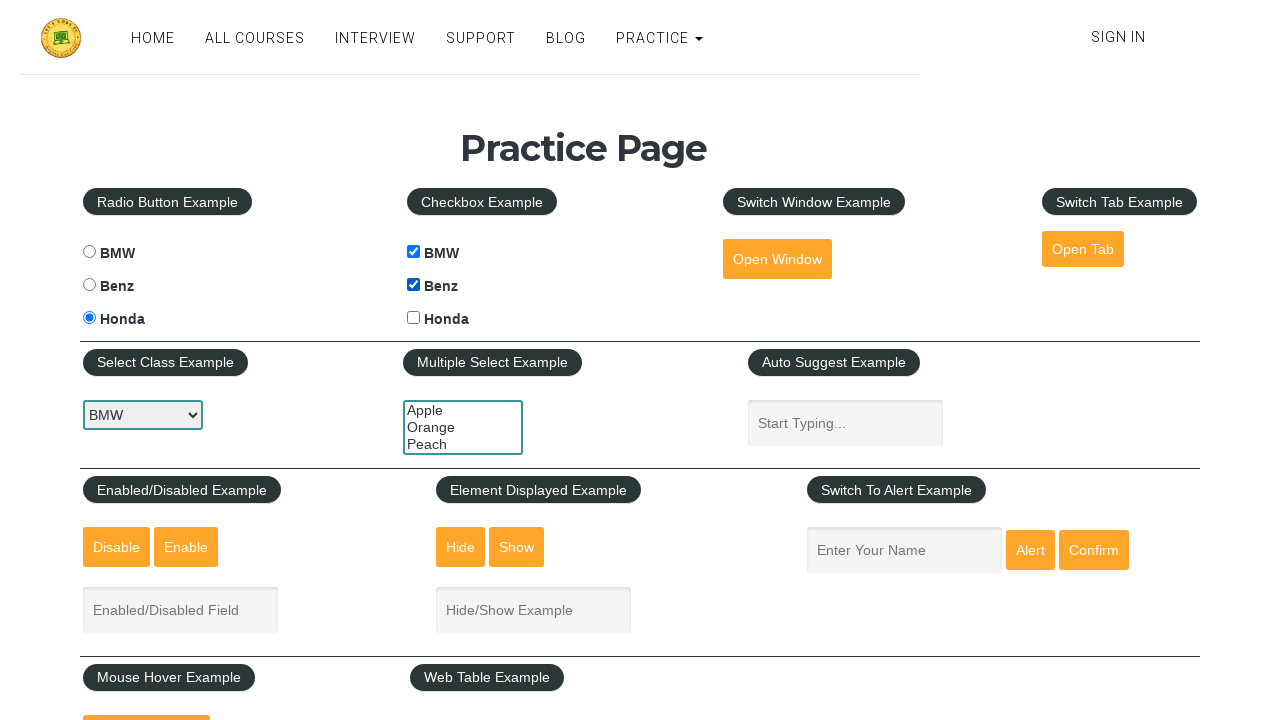

Clicked unselected checkbox in cars group at (414, 318) on xpath=//input[contains(@type,'checkbox') and contains(@name,'cars')] >> nth=2
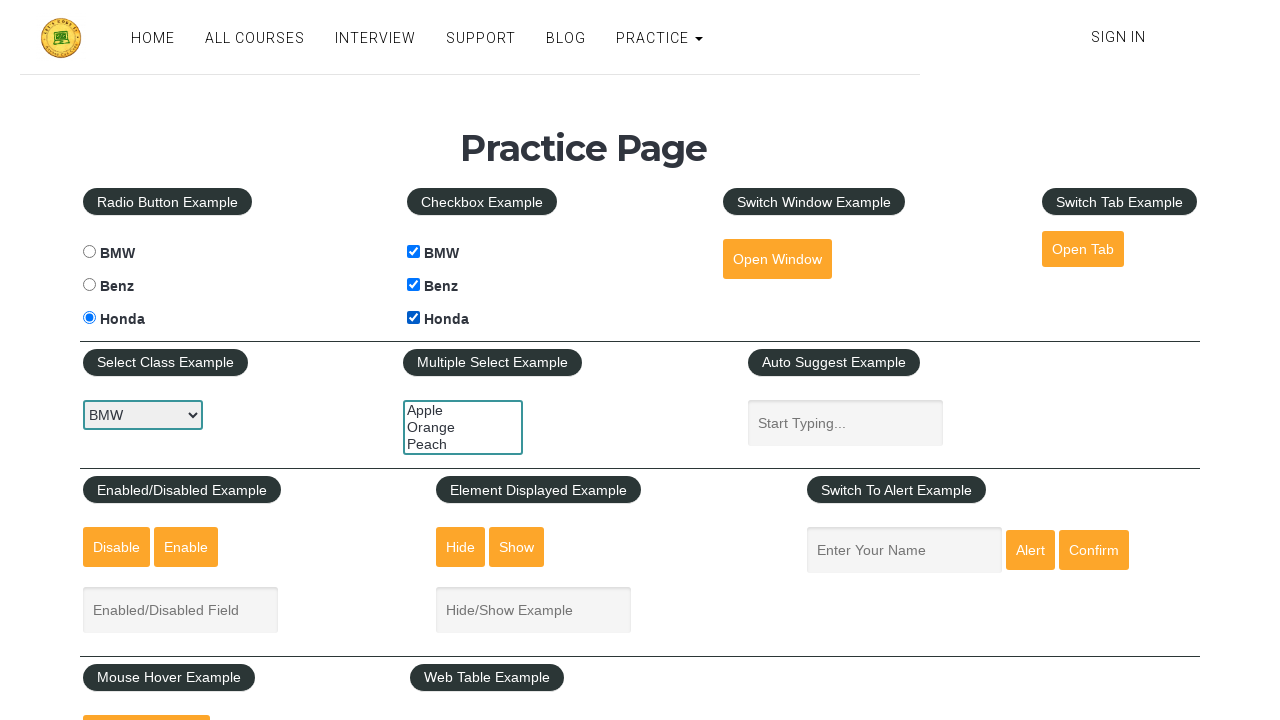

Selected Honda from dropdown by index 2 on #carselect
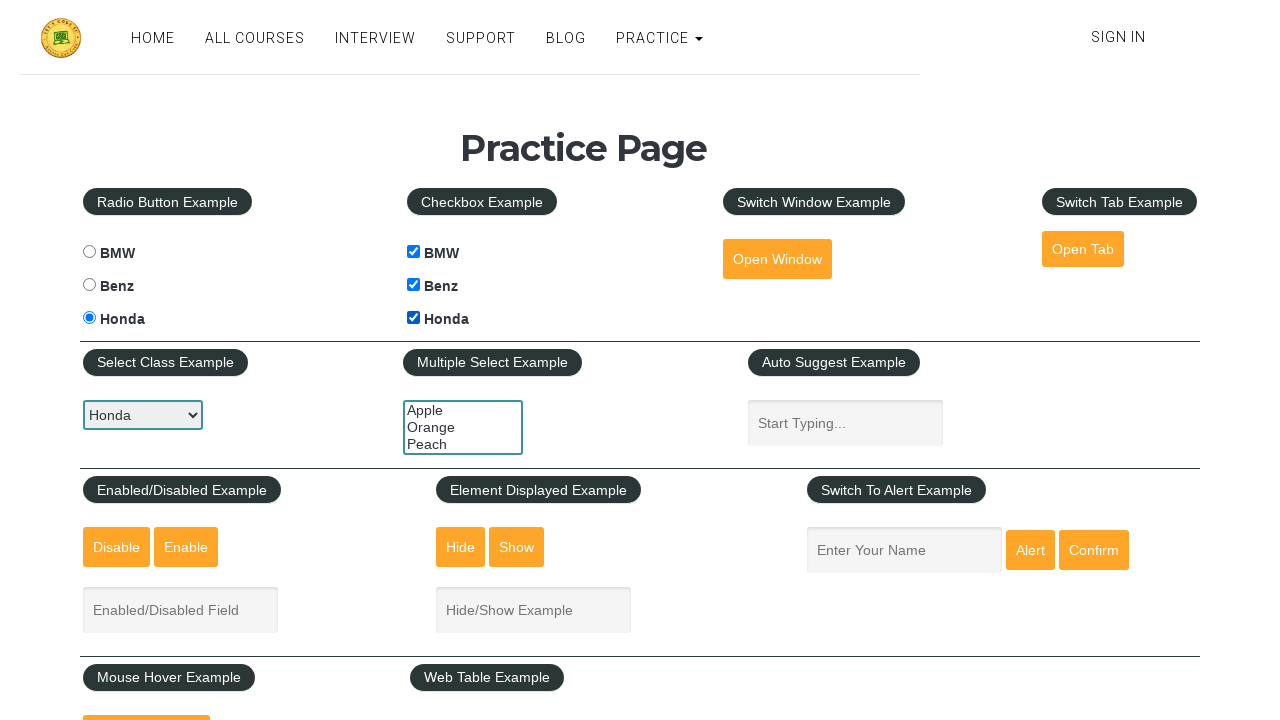

Selected Benz from dropdown by value on #carselect
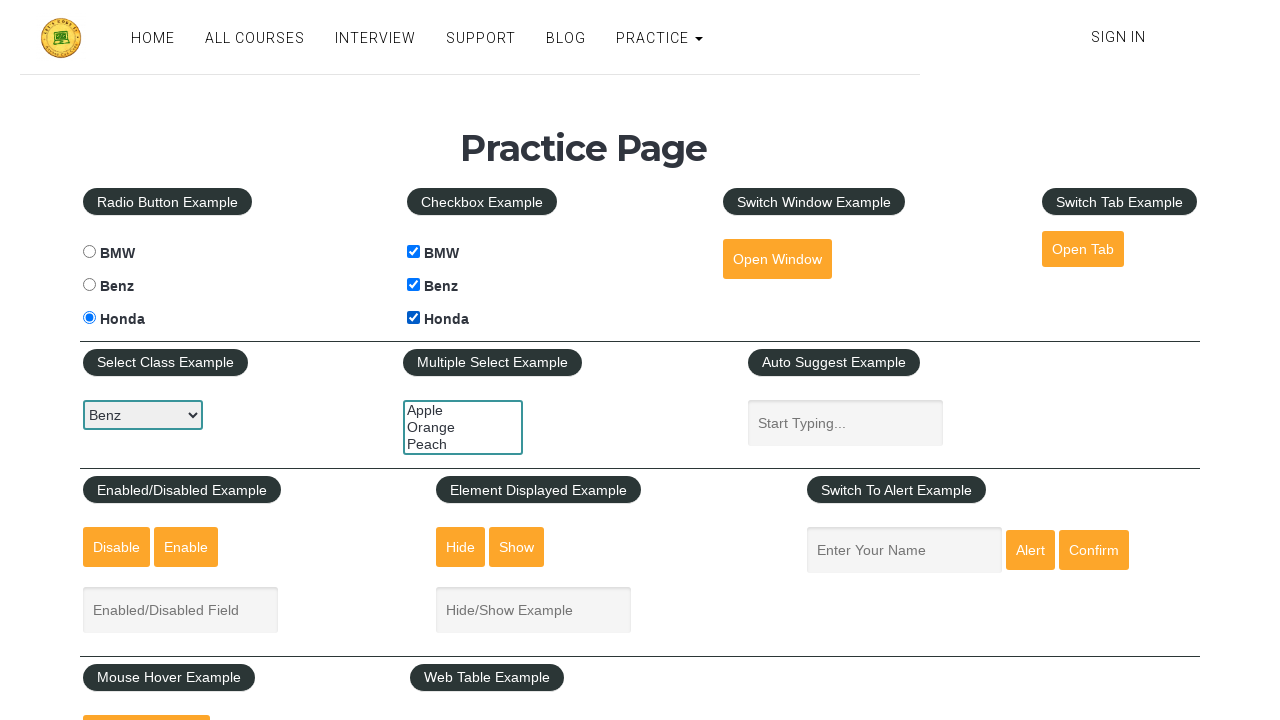

Selected BMW from dropdown by visible text on #carselect
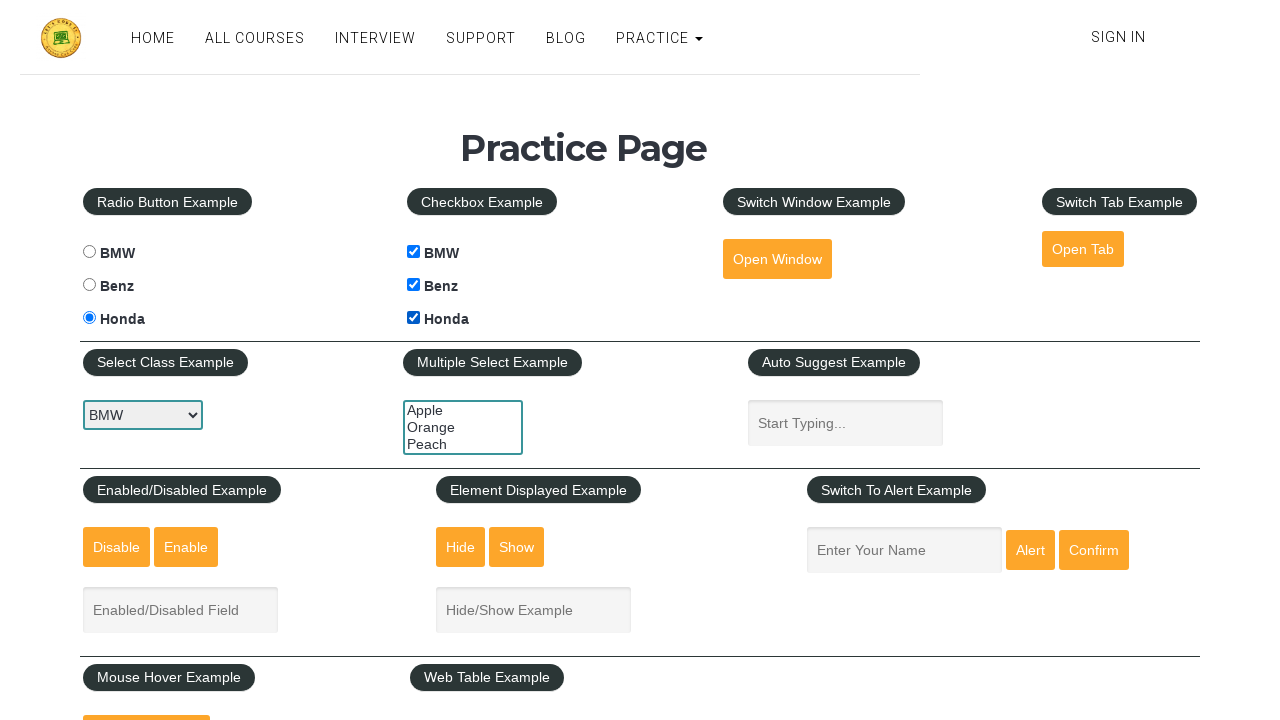

Selected 'BMW' from dropdown on #carselect
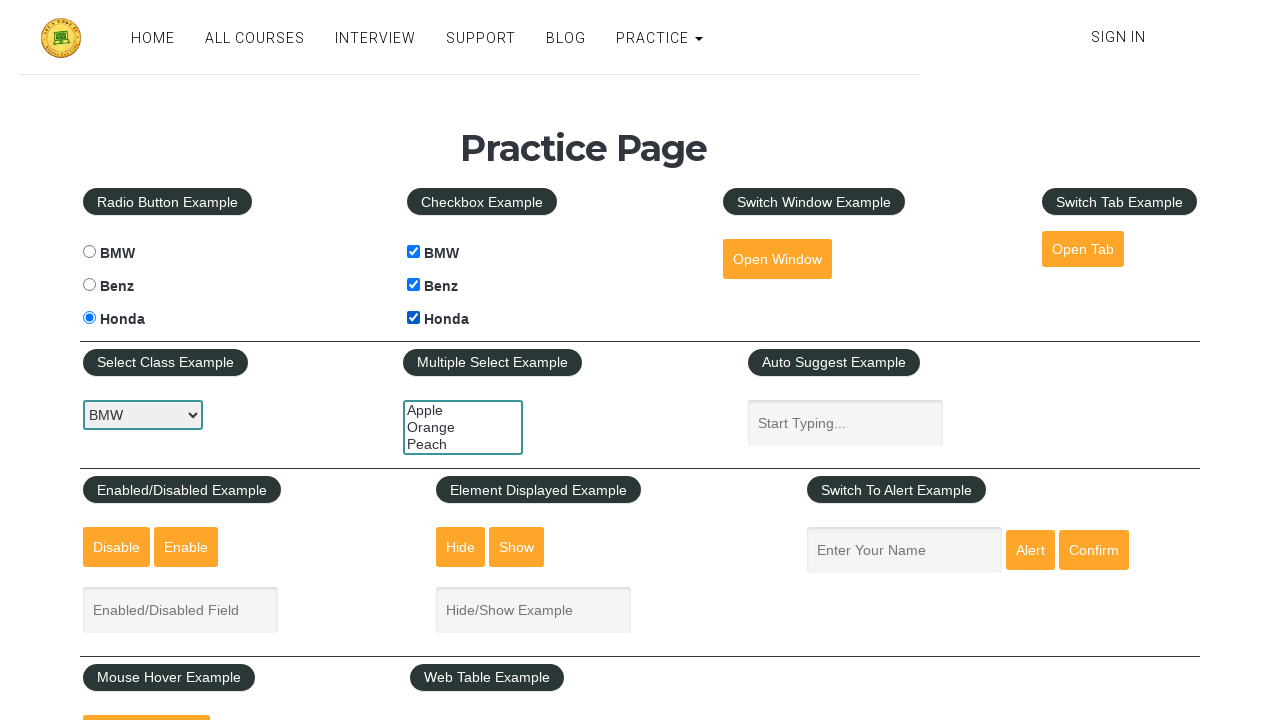

Selected 'Benz' from dropdown on #carselect
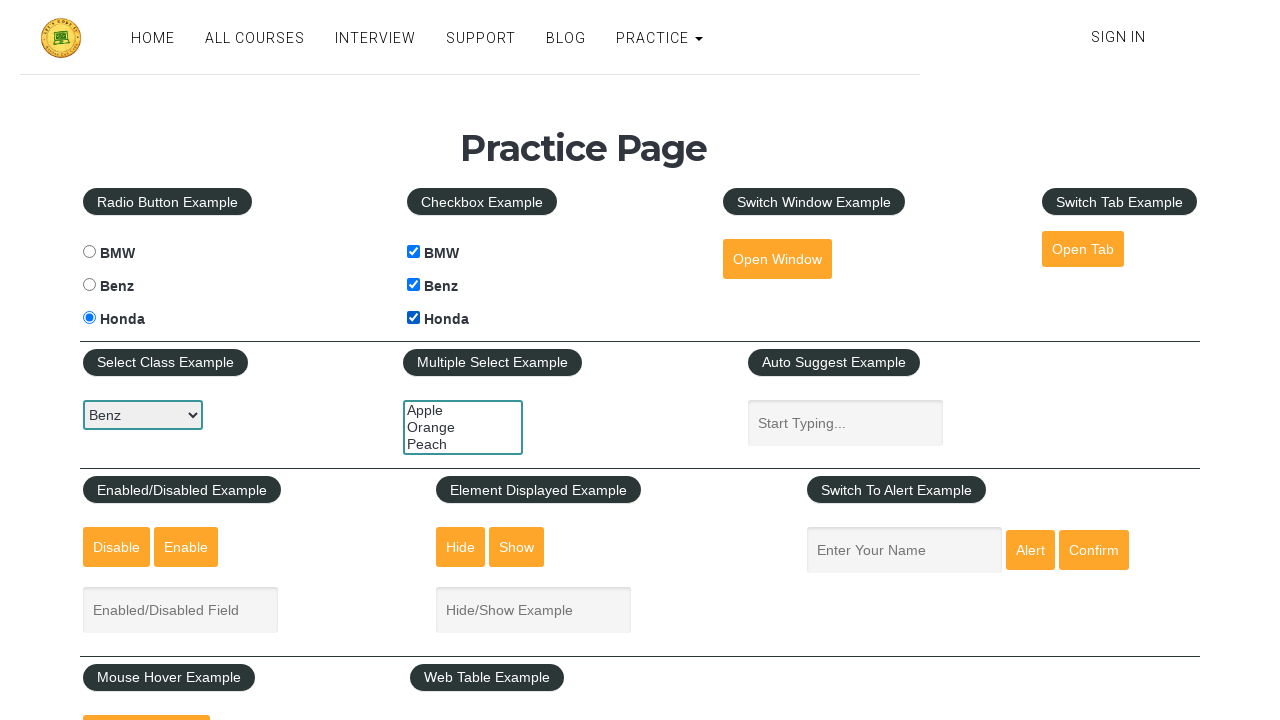

Selected 'Honda' from dropdown on #carselect
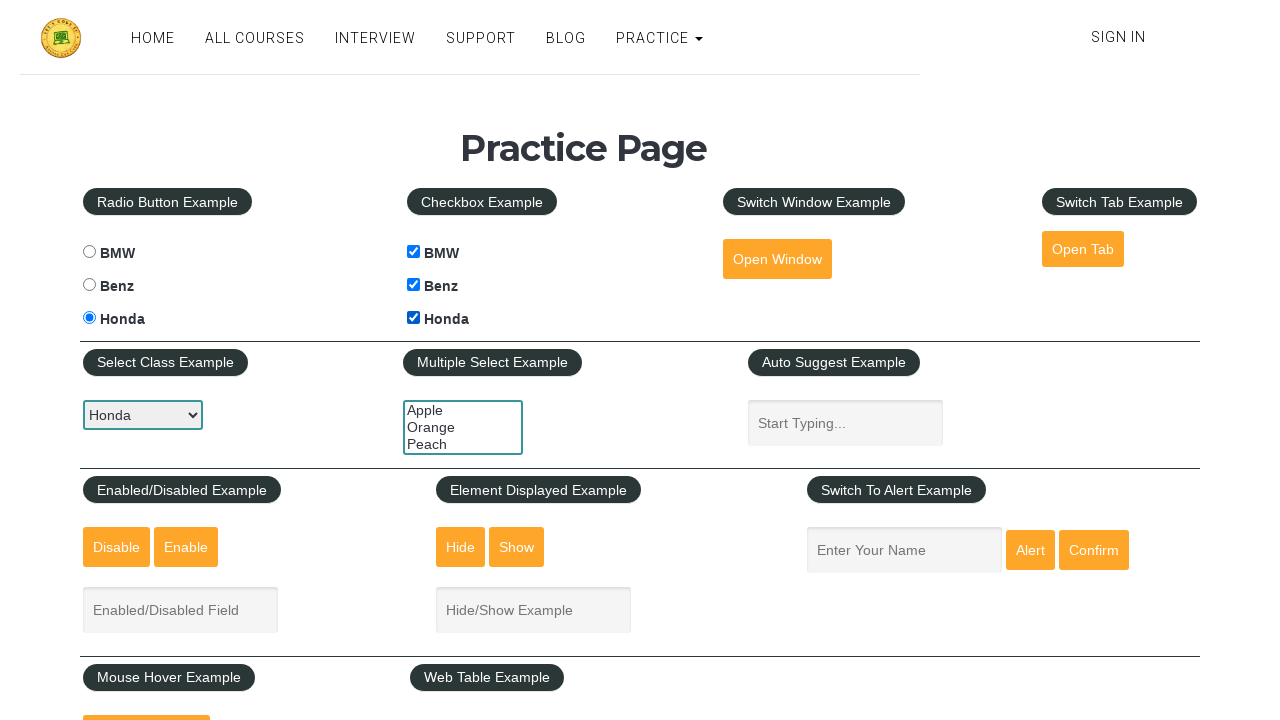

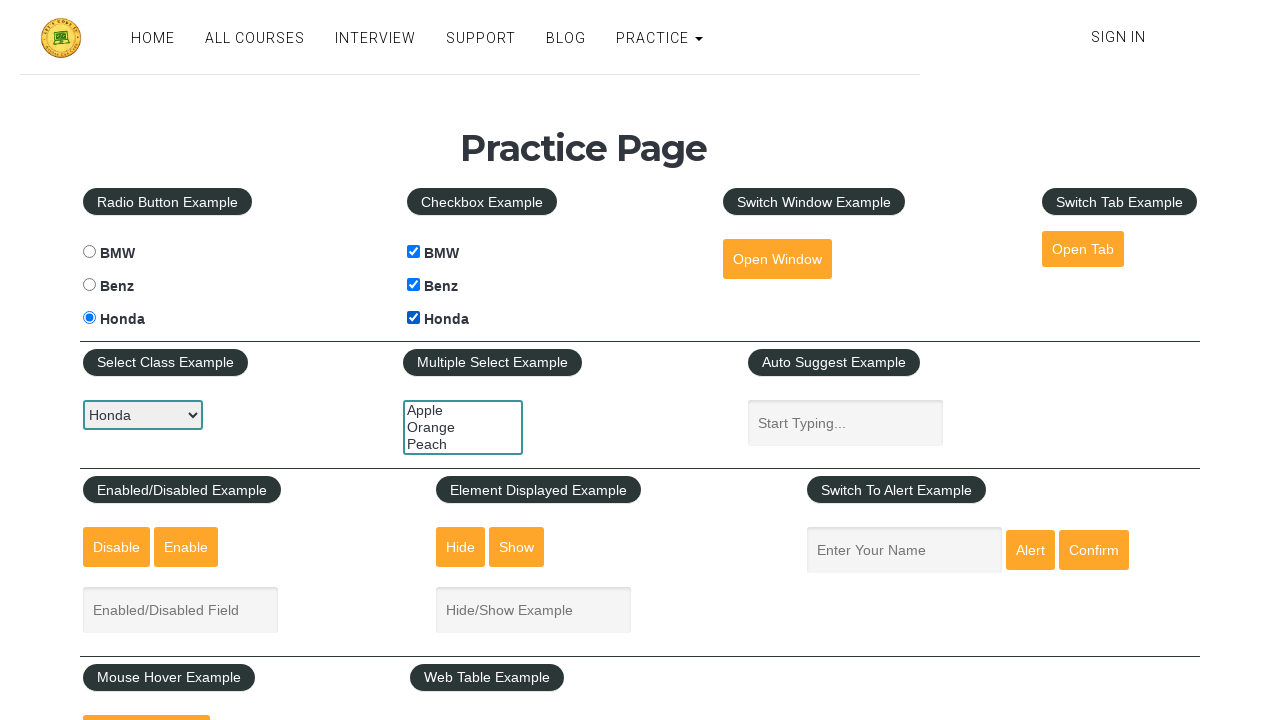